Tests dropdown select functionality by selecting a company (BMW) from the first dropdown, then selecting a car type (sedan) from the second dropdown, and verifying that results are displayed.

Starting URL: https://suvroc.github.io/selenium-mail-course/07/workshop.html

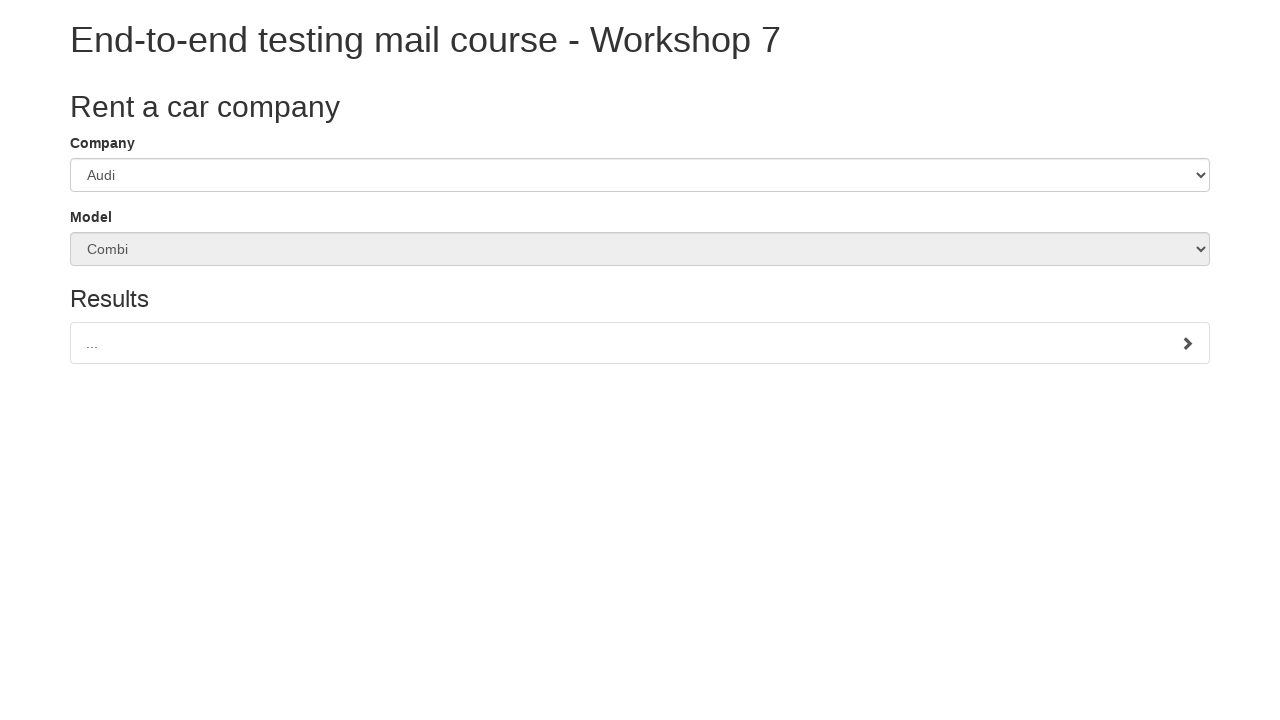

Selected 'BMW' from company dropdown on #companySelect
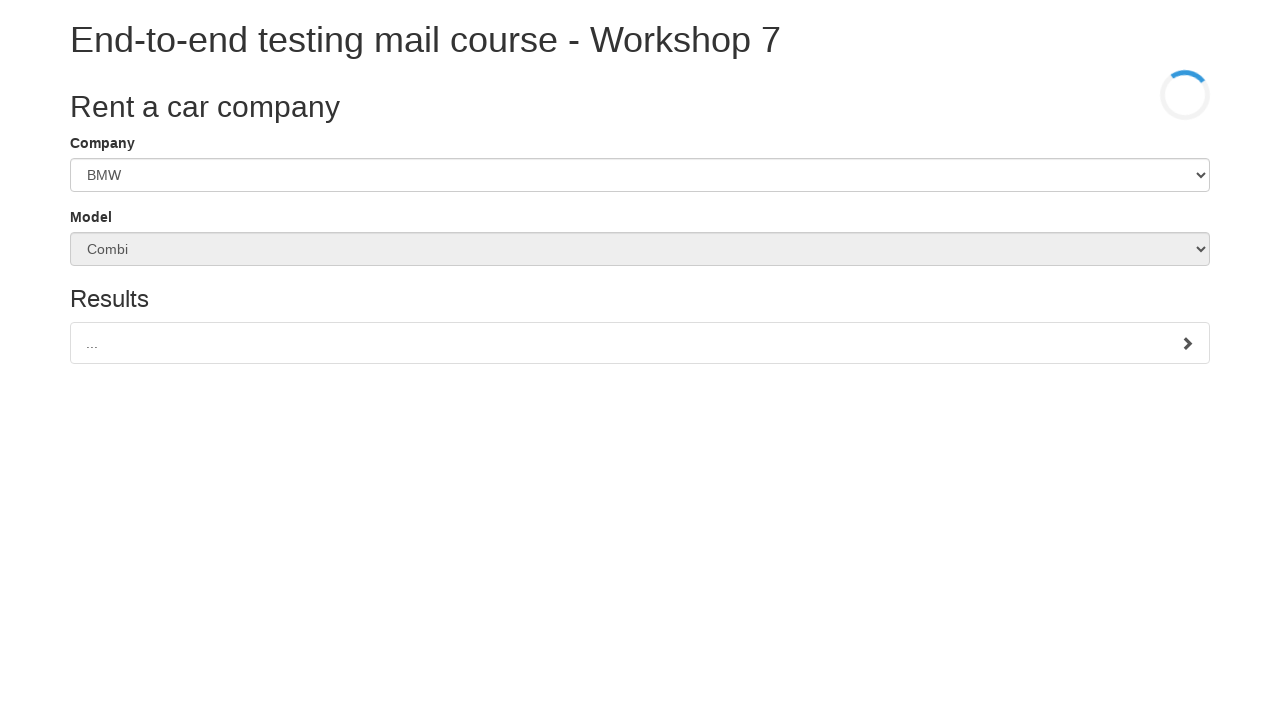

Car type dropdown became enabled
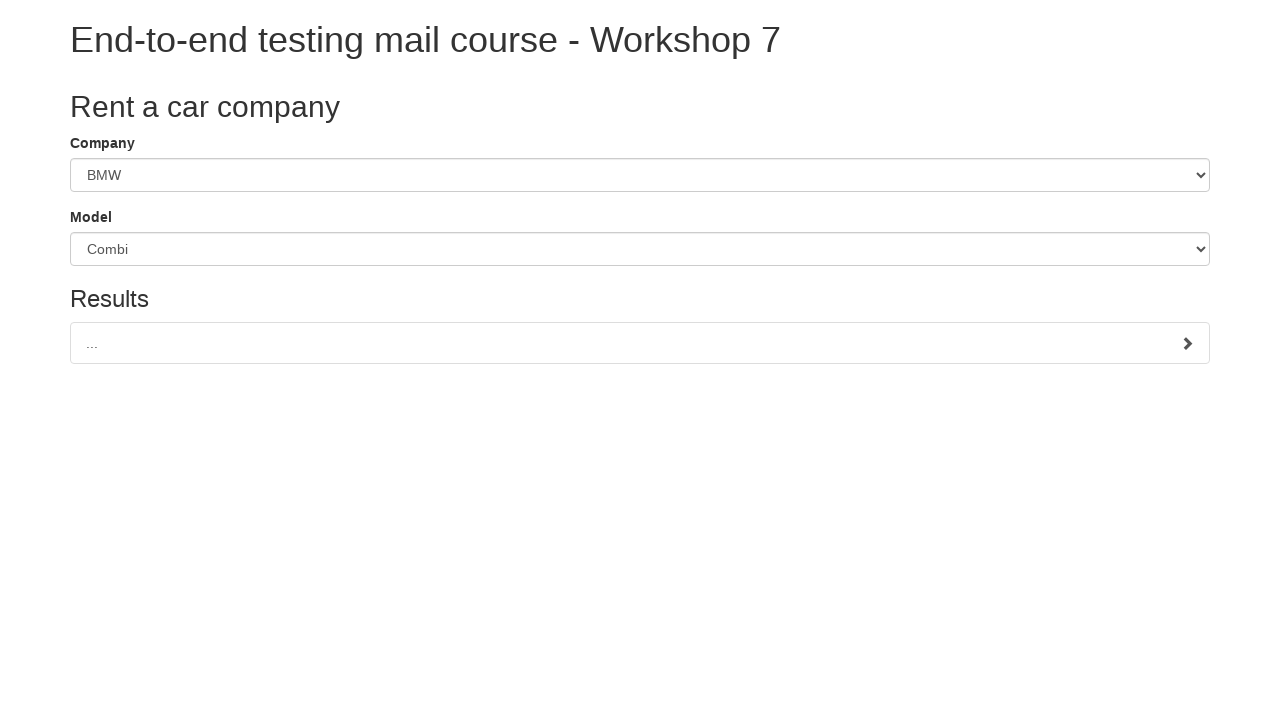

Selected 'sedan' from car type dropdown on #carSelect
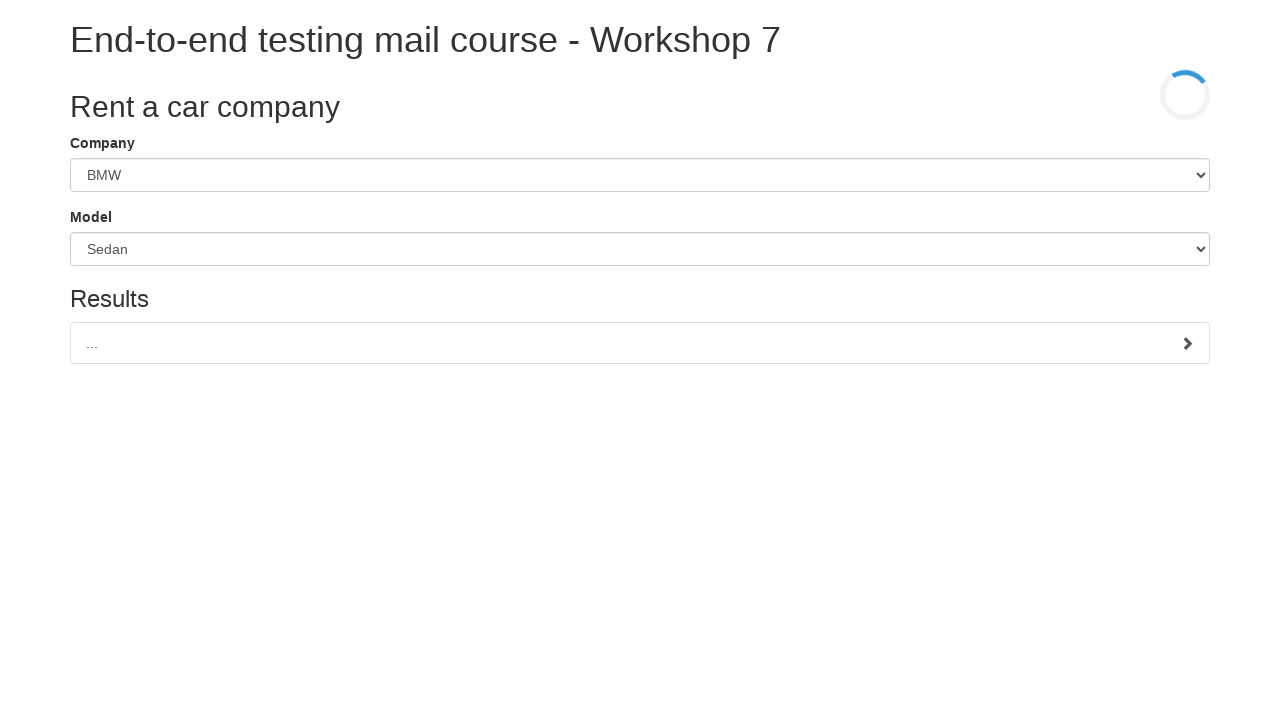

Results list appeared on page
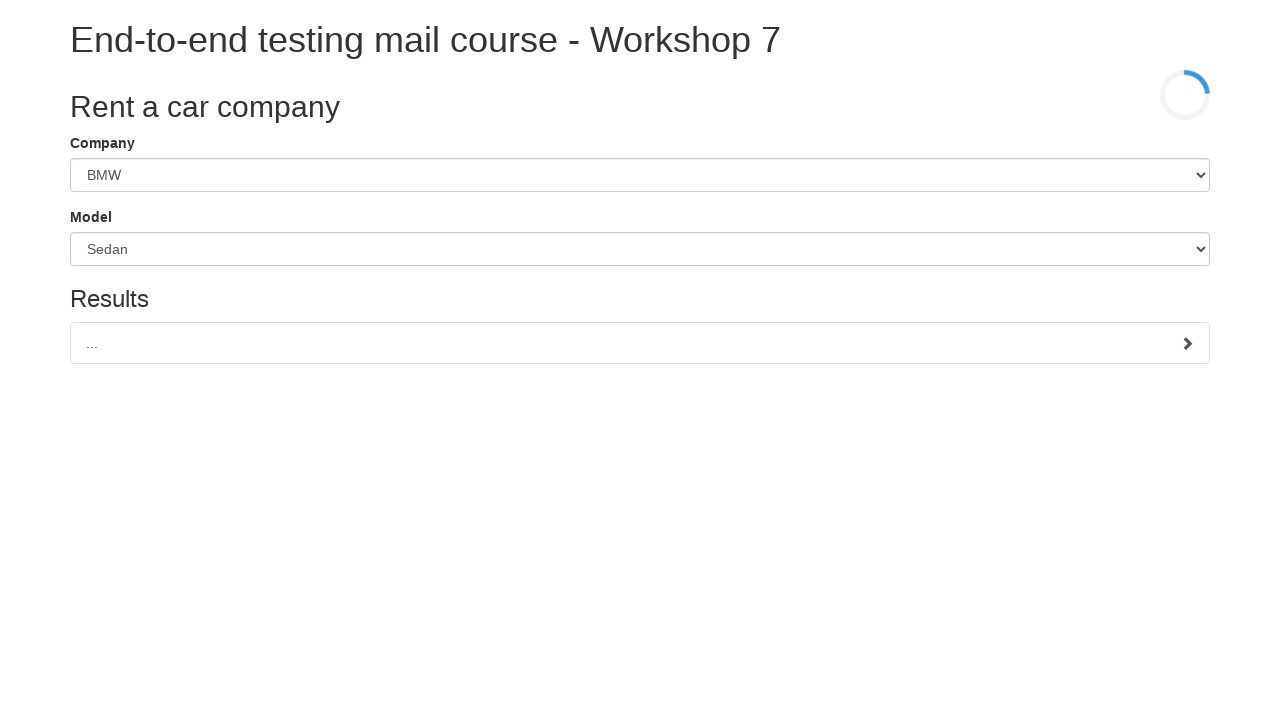

Verified that list items are displayed
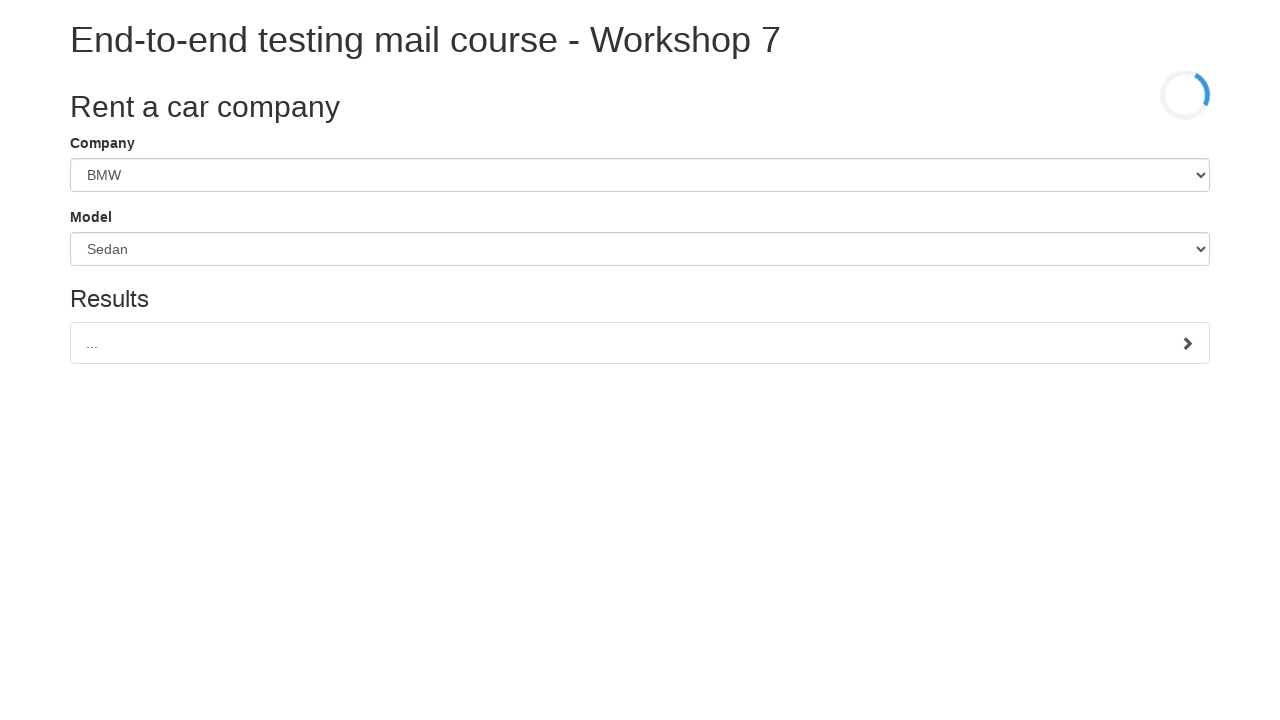

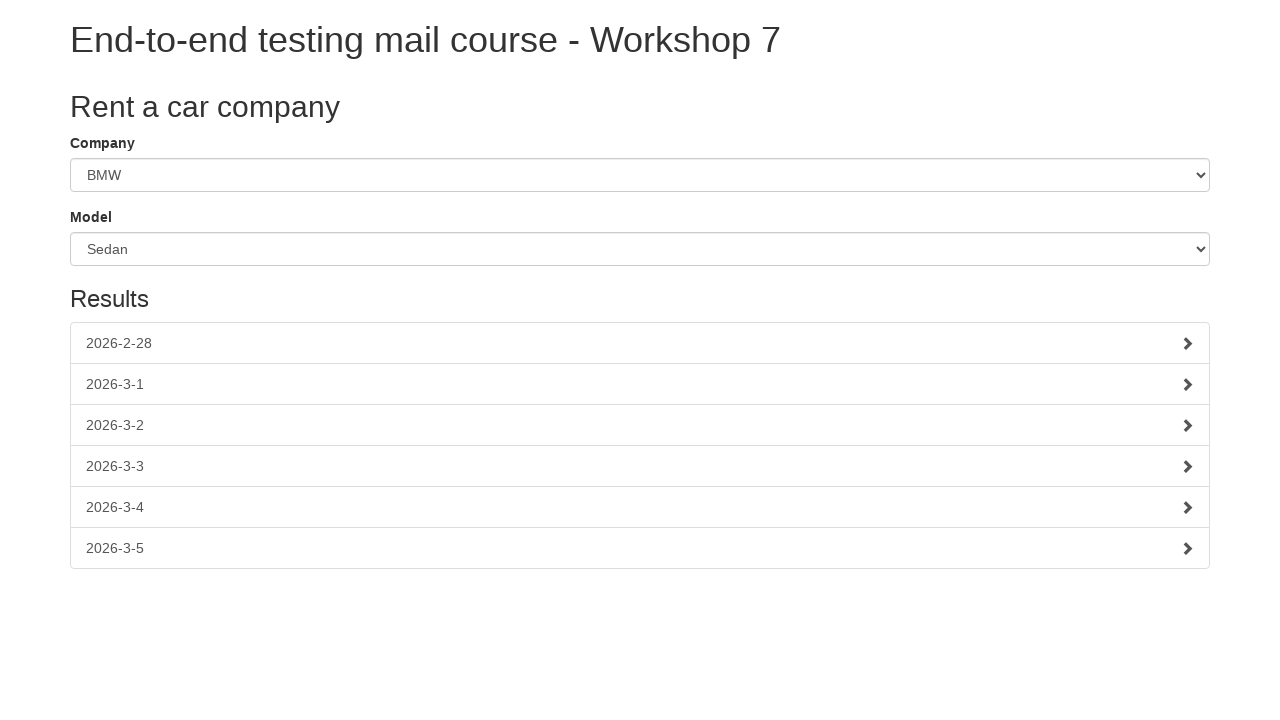